Tests a practice Angular form by filling in name, email, and password fields, clicking a checkbox, submitting the form, selecting a radio button, verifying success message, and modifying a text field.

Starting URL: https://rahulshettyacademy.com/angularpractice

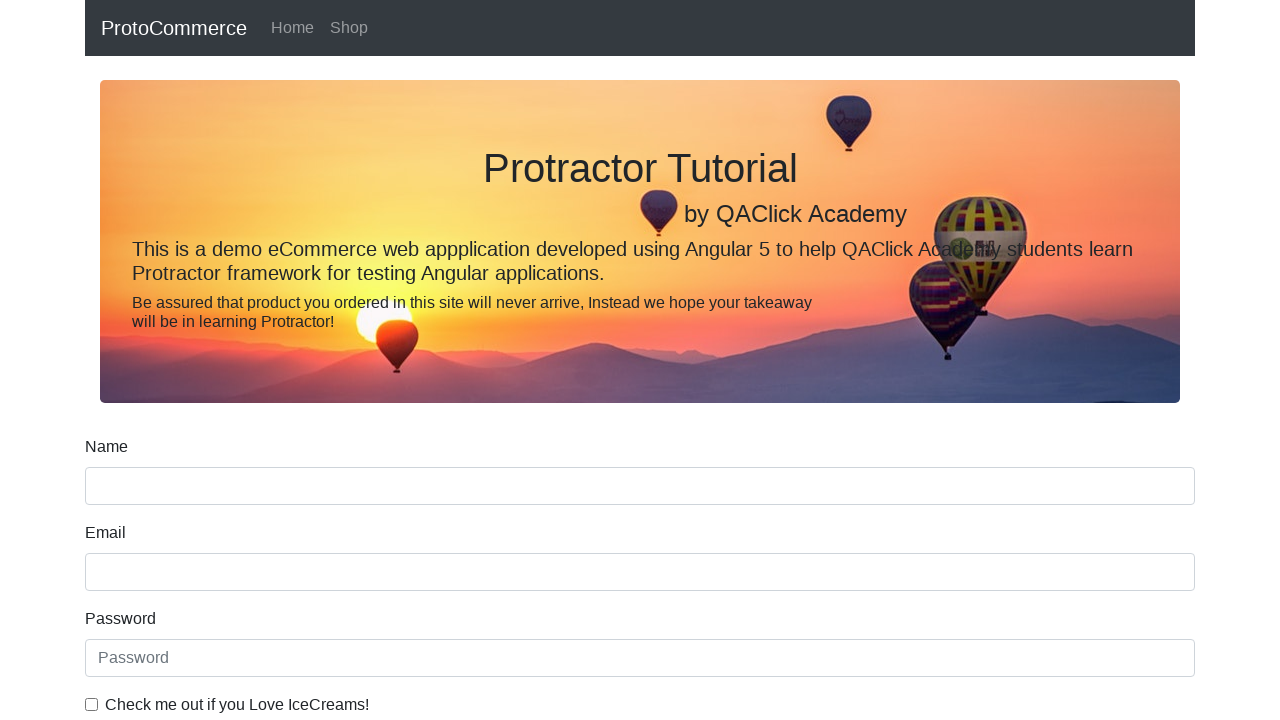

Filled name field with 'Abdullah Al Faroque' on input[name='name']
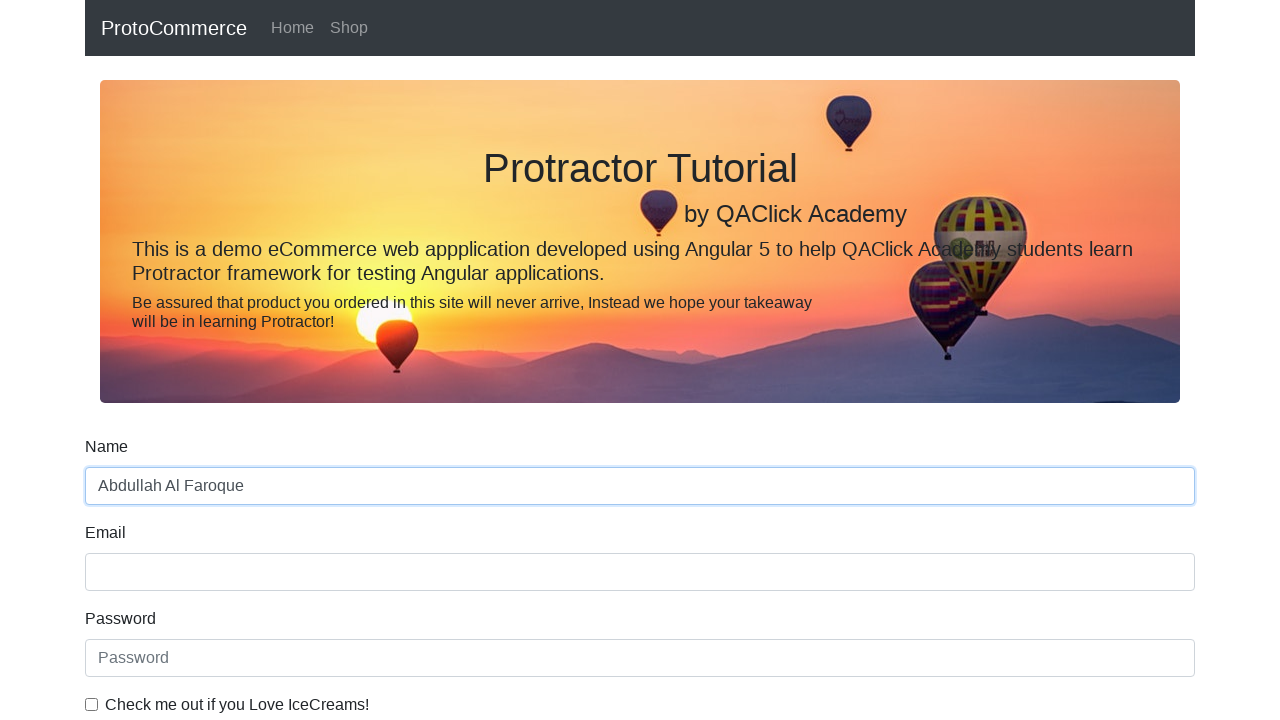

Filled email field with 'aalfaroque@gmail.com' on input[name='email']
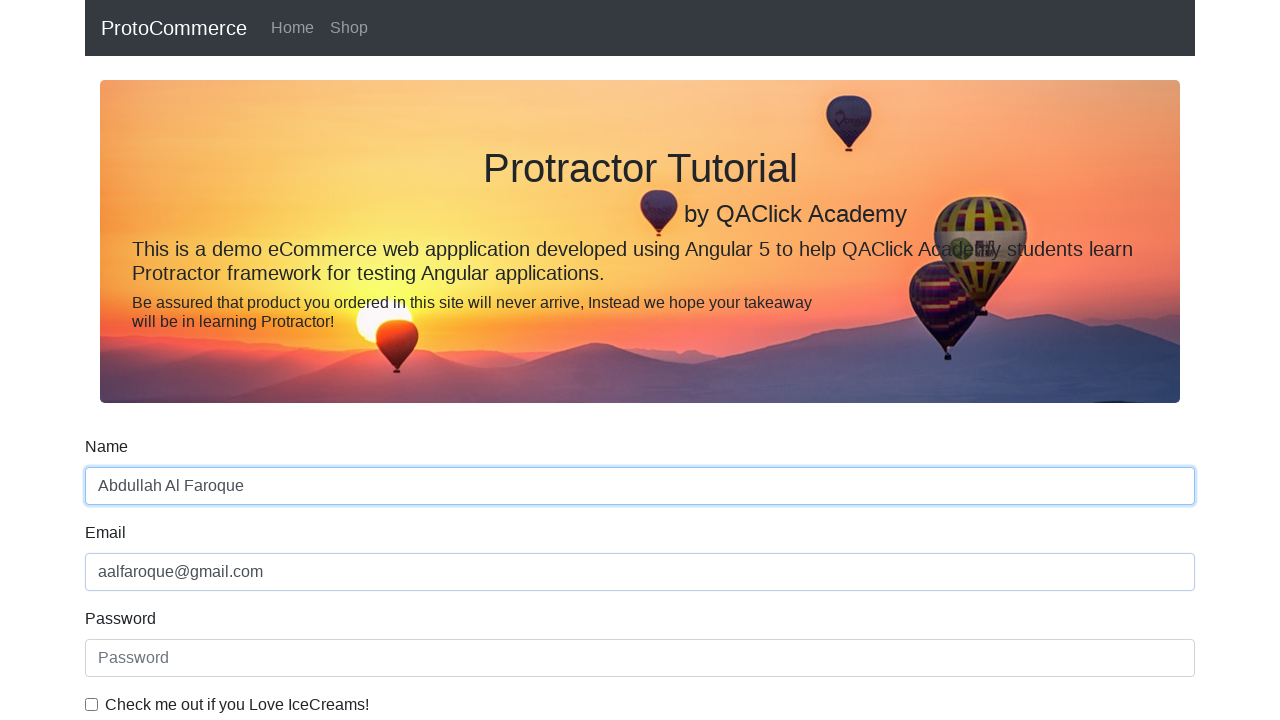

Filled password field with '123456' on #exampleInputPassword1
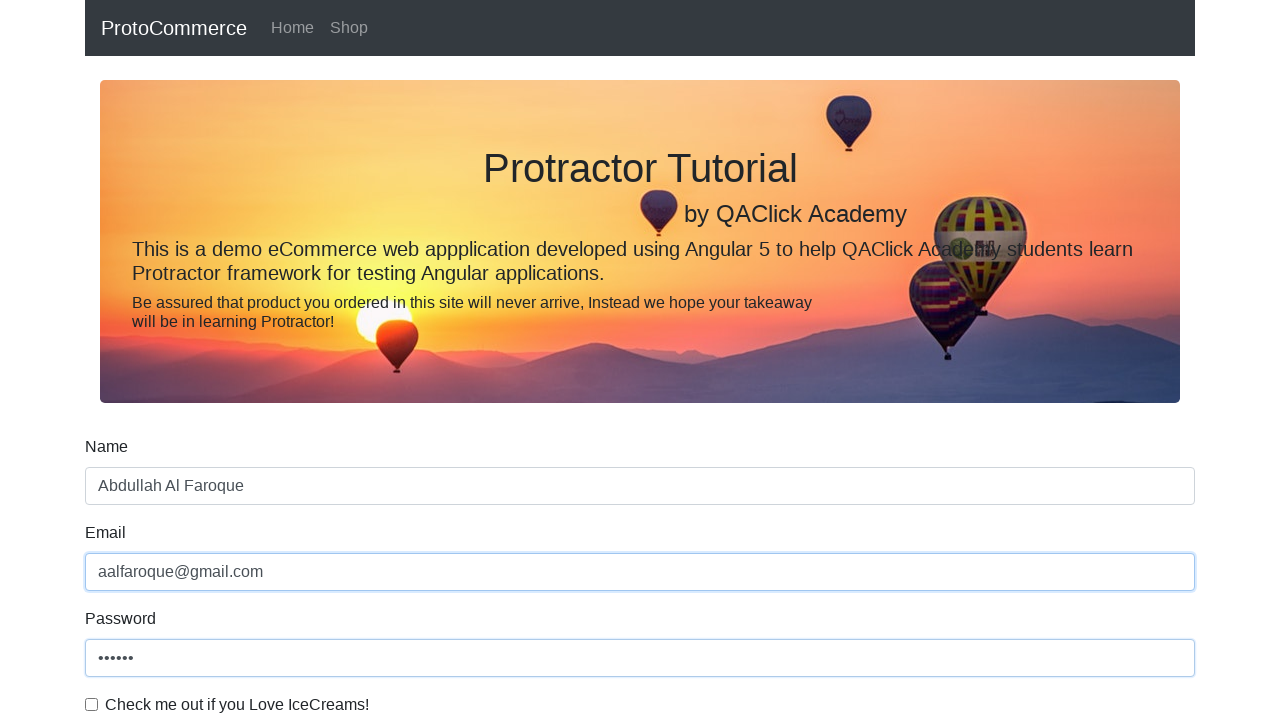

Clicked checkbox to agree to terms at (92, 704) on #exampleCheck1
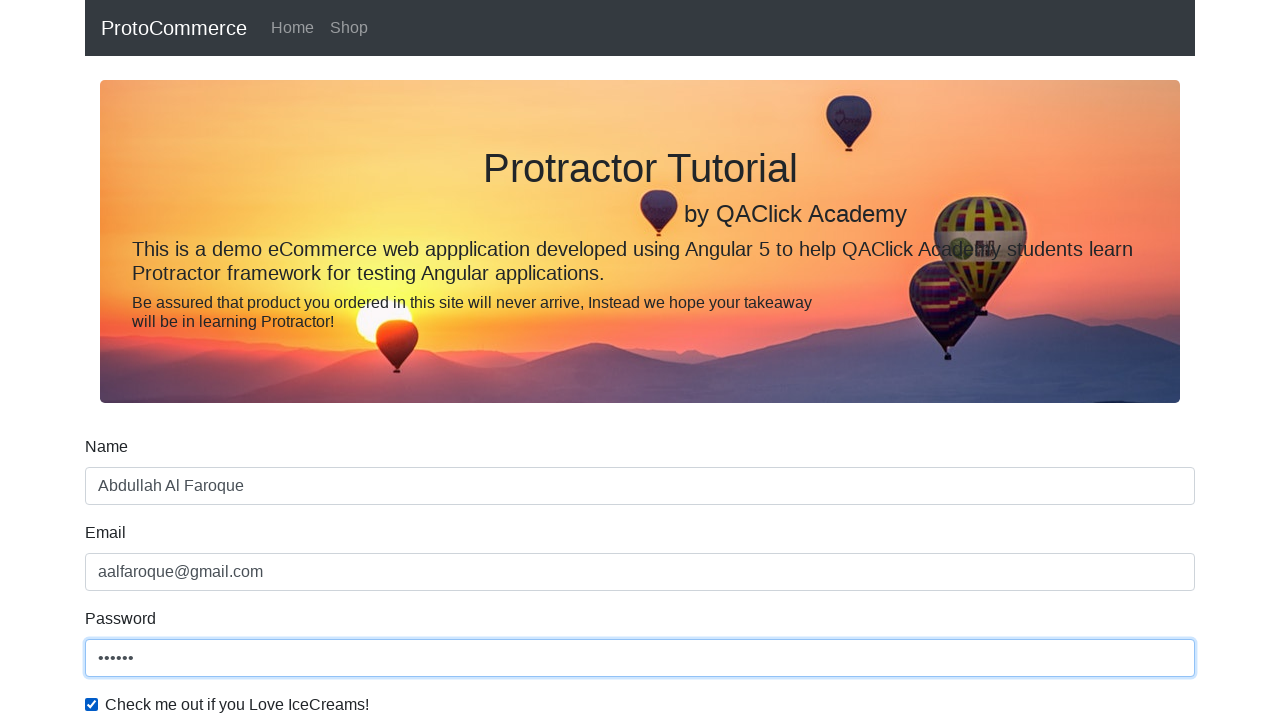

Clicked form submit button at (123, 491) on input[type='submit']
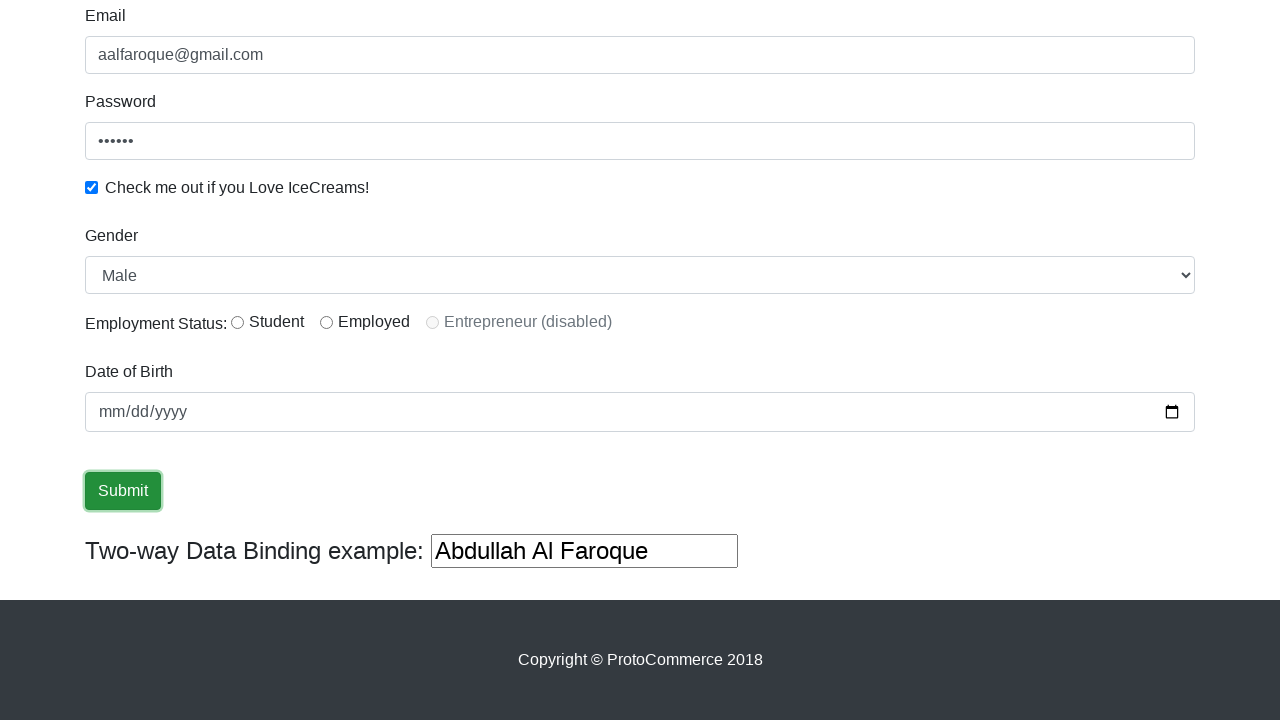

Selected radio button option at (238, 322) on #inlineRadio1
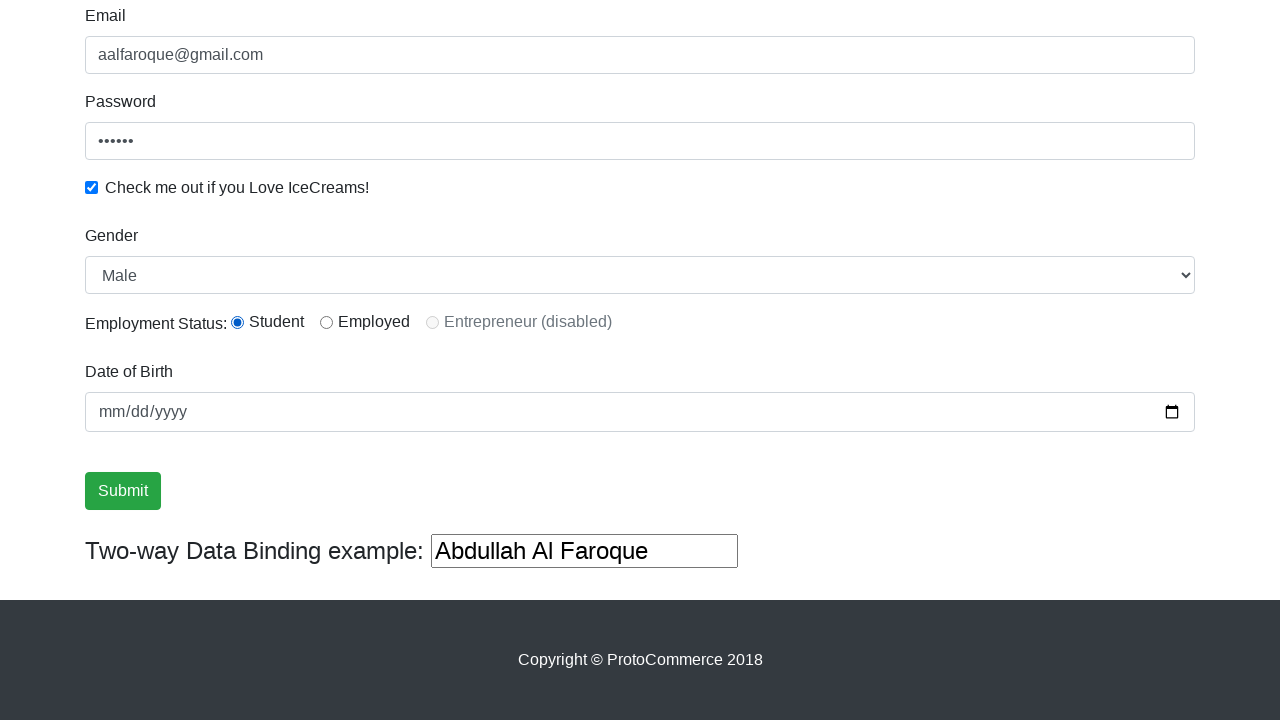

Success message appeared and loaded
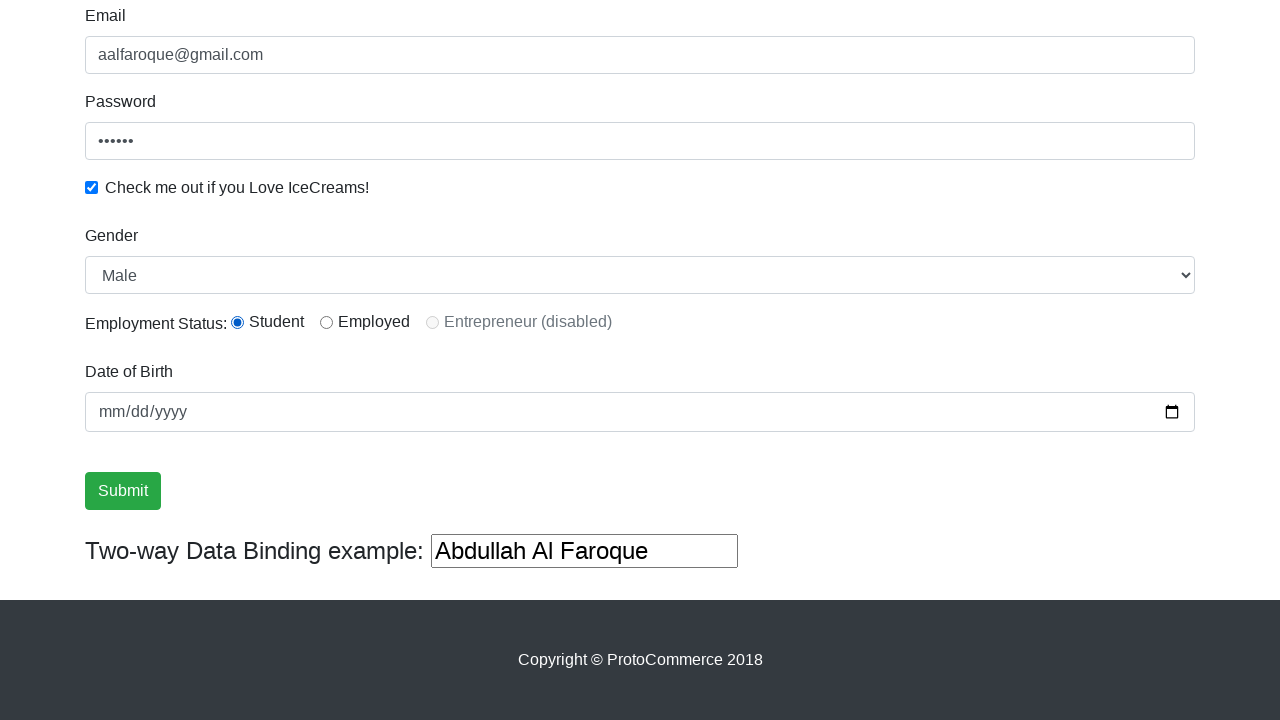

Verified success message contains 'Success' text
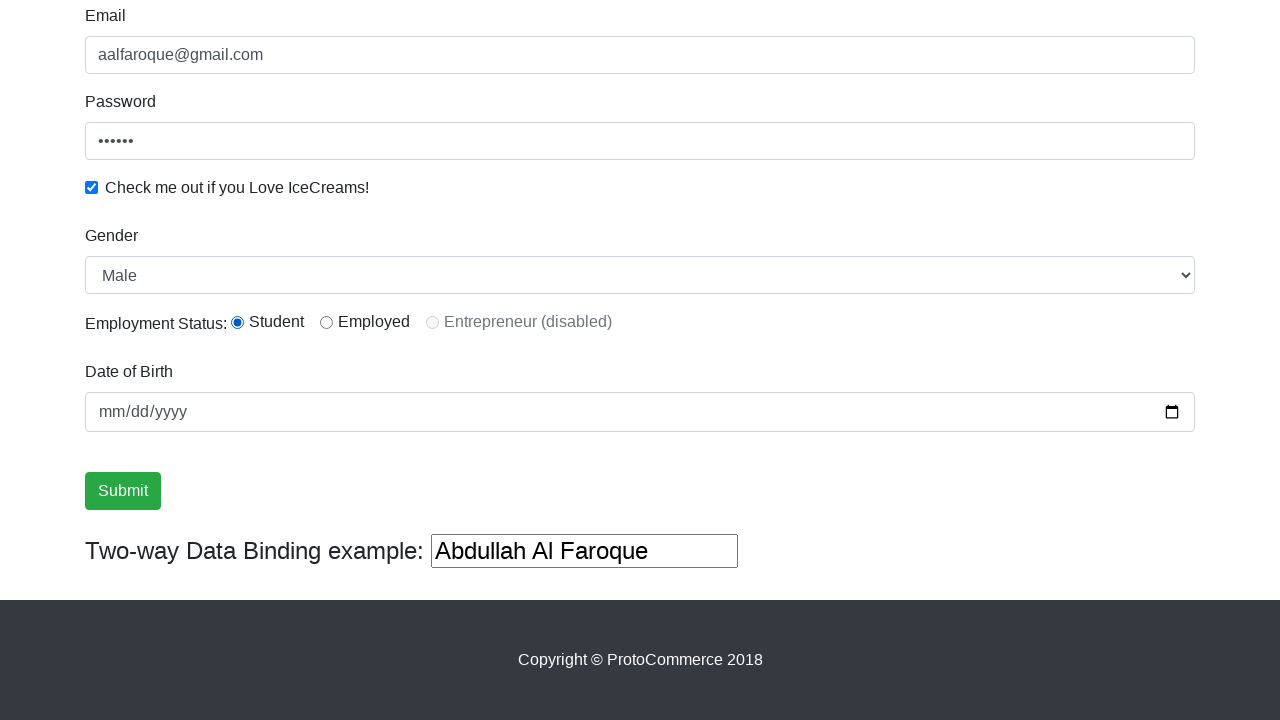

Cleared the third text input field on (//input[@type='text'])[3]
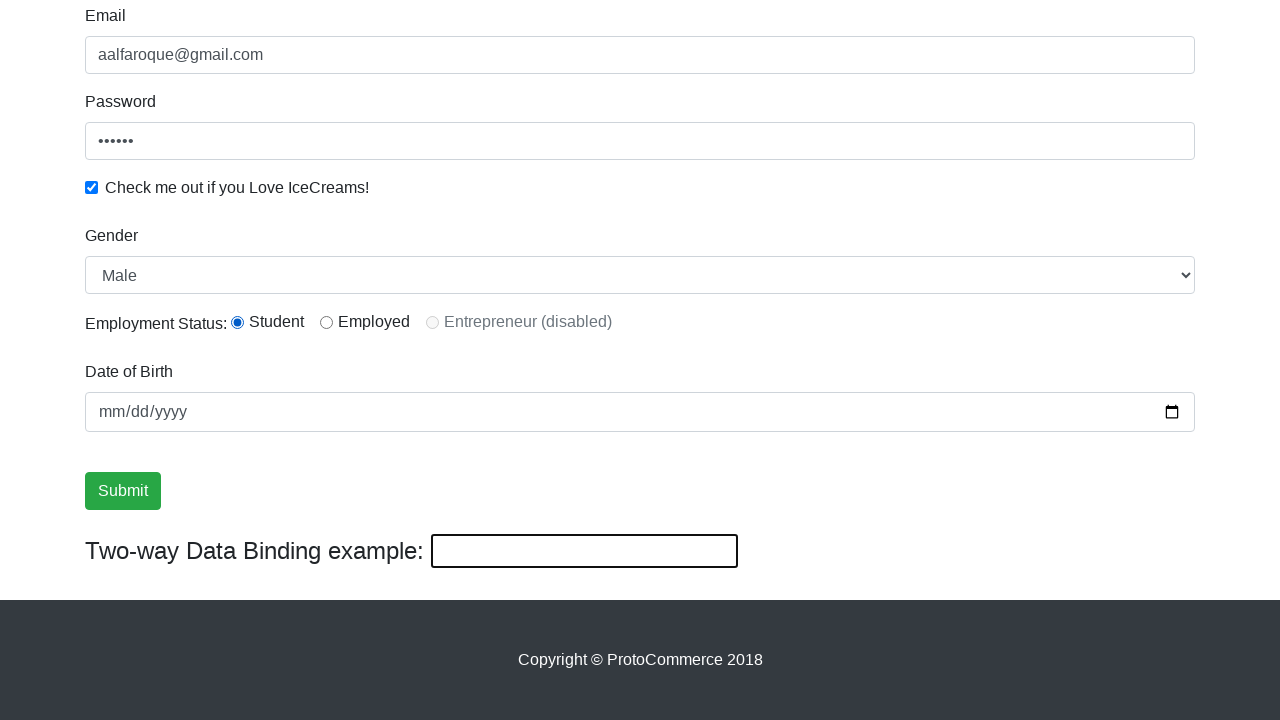

Filled third text input field with 'Hello Again' on (//input[@type='text'])[3]
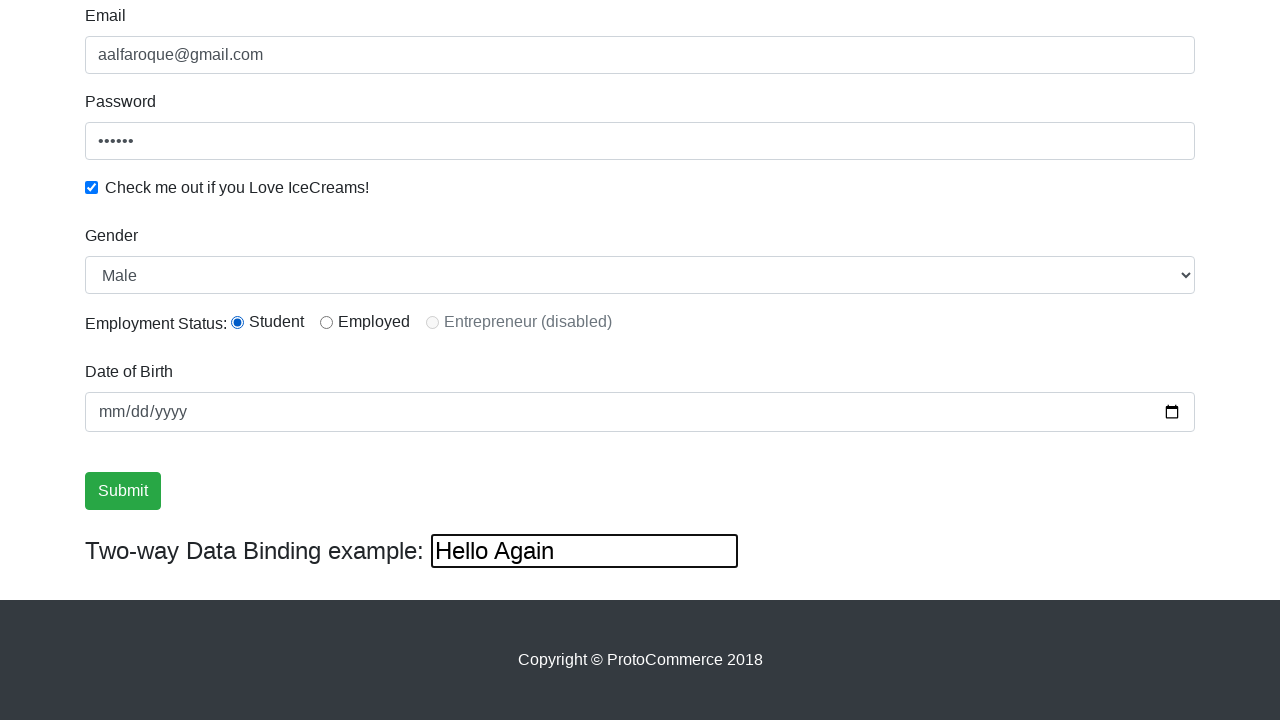

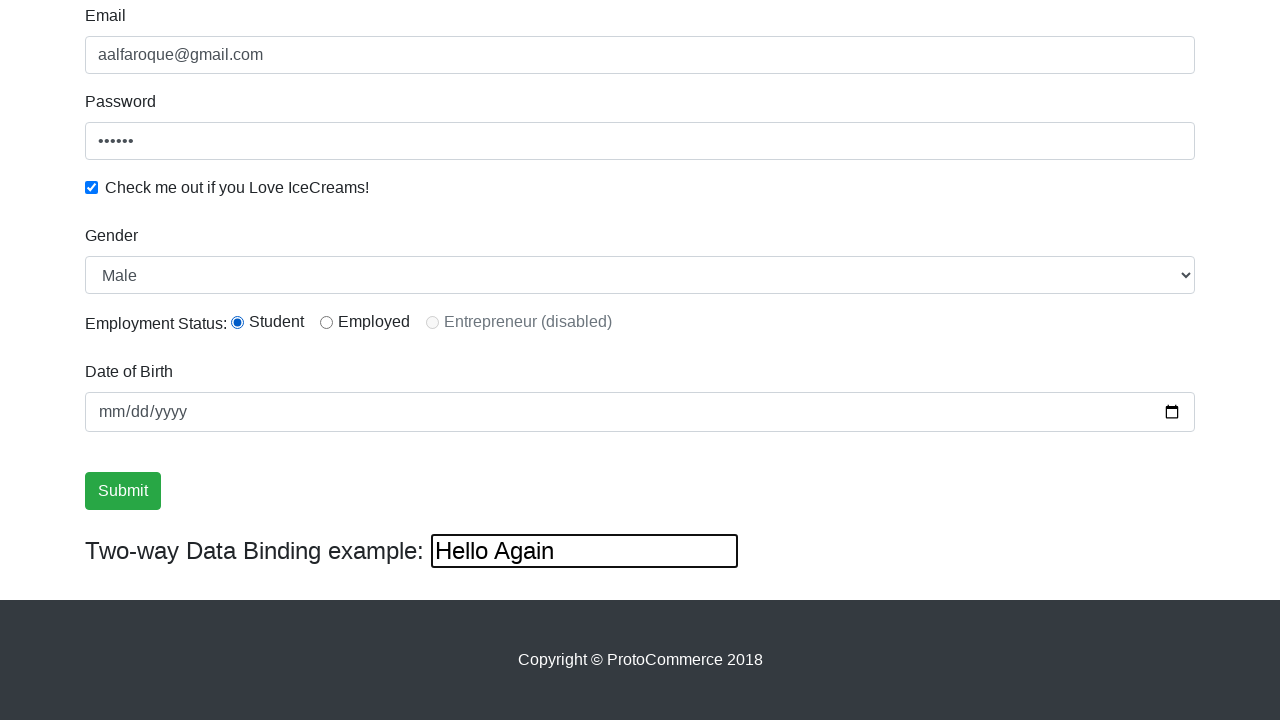